Tests form submission by clicking a specific link, then filling out a multi-field form with first name, last name, city, and country information before submitting

Starting URL: http://suninjuly.github.io/find_link_text

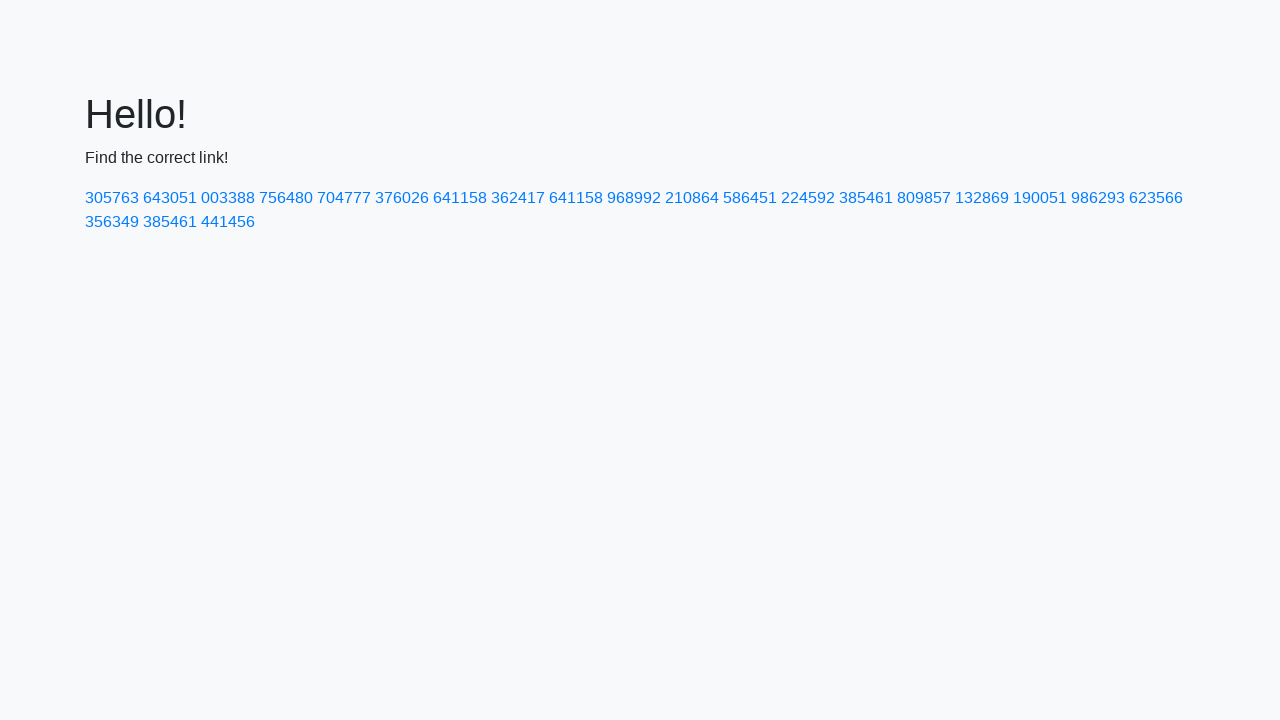

Clicked link with text '224592' to open form at (808, 198) on a:text('224592')
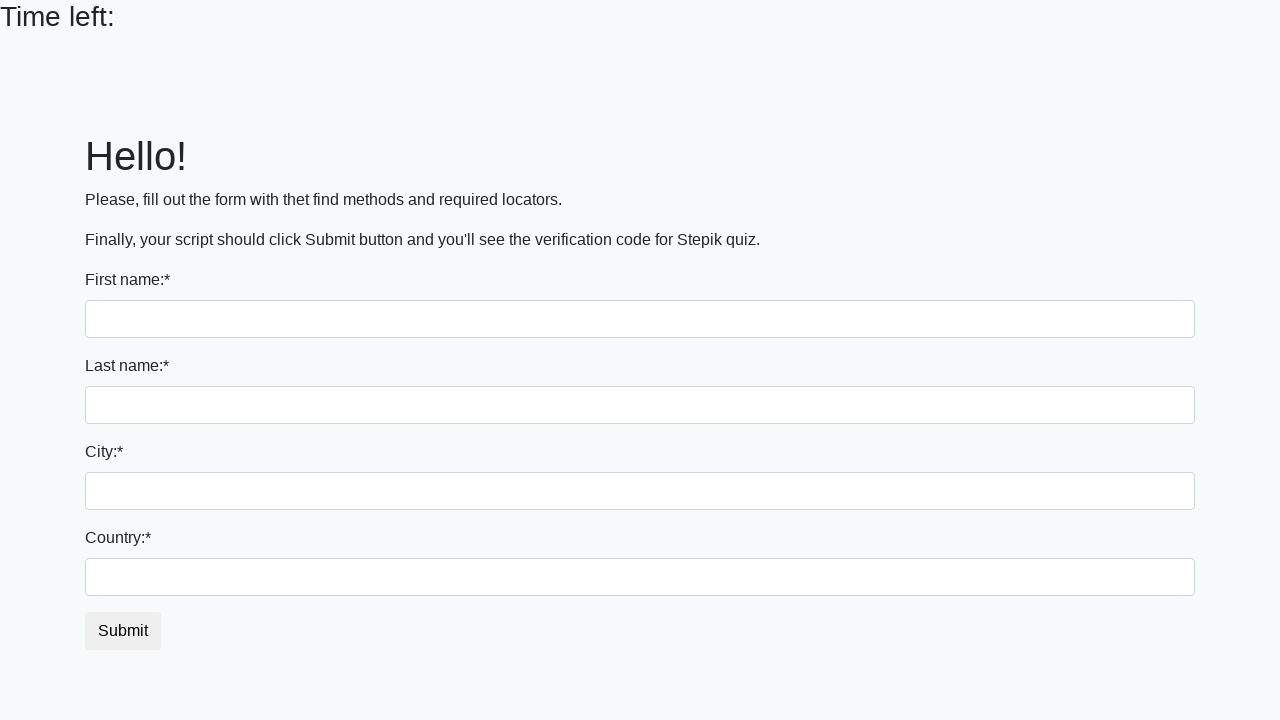

Filled first name field with 'Ivan' on input
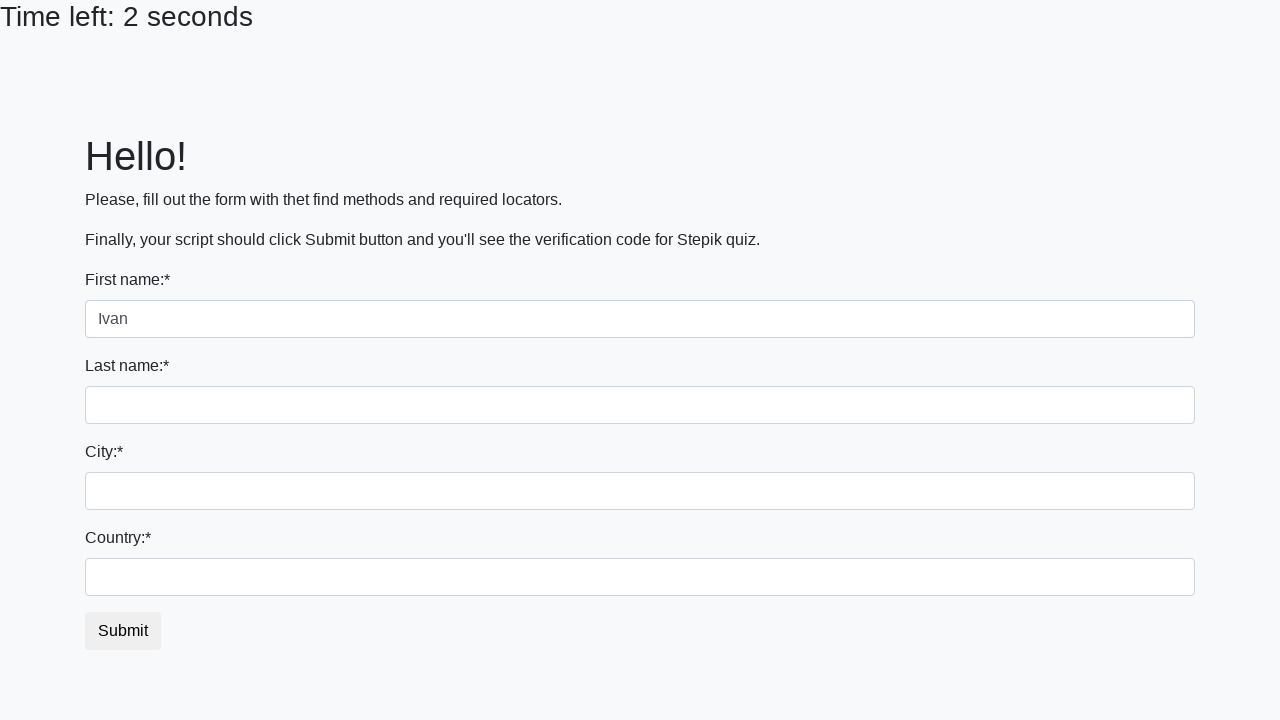

Filled last name field with 'Petrov' on input[name='last_name']
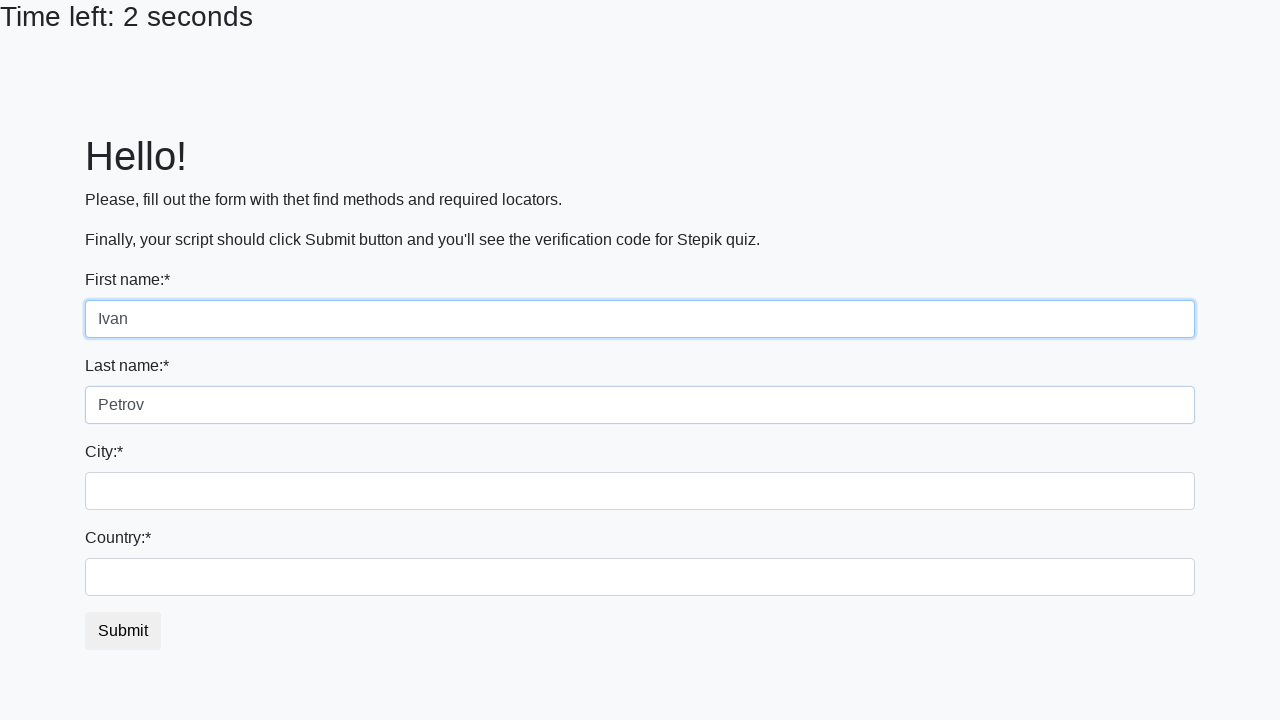

Filled city field with 'Smolensk' on .city
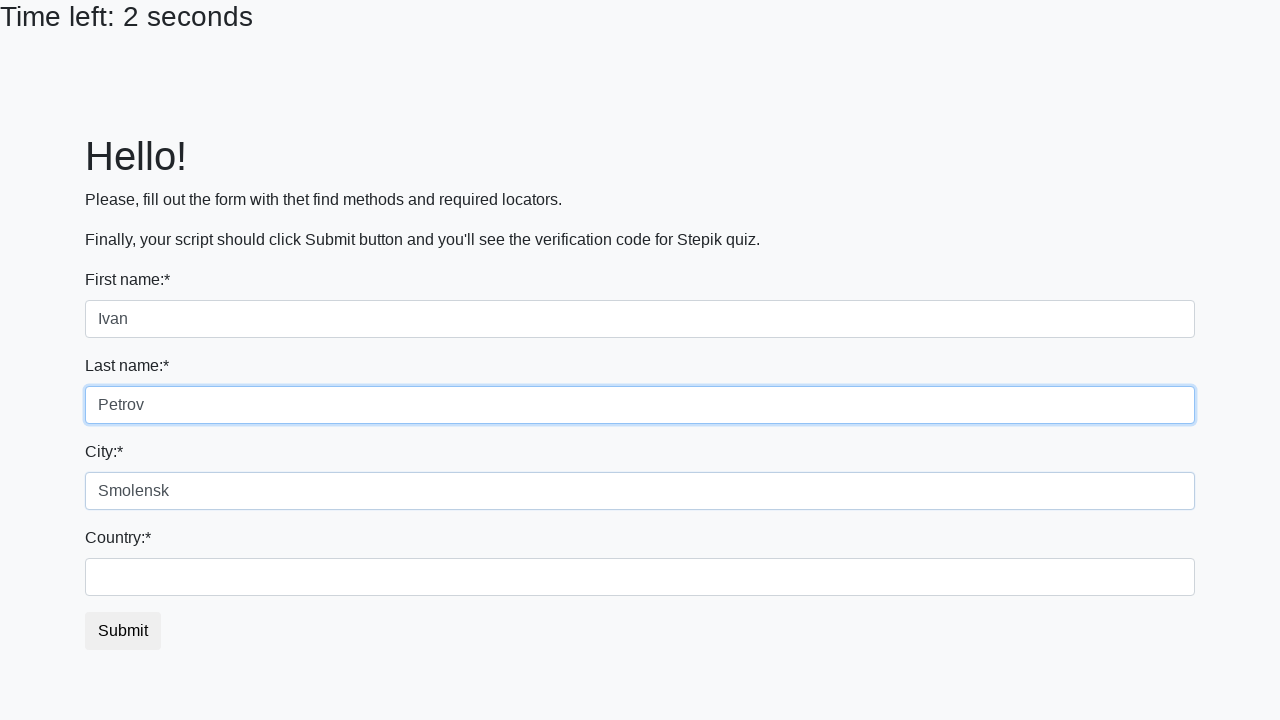

Filled country field with 'Russia' on #country
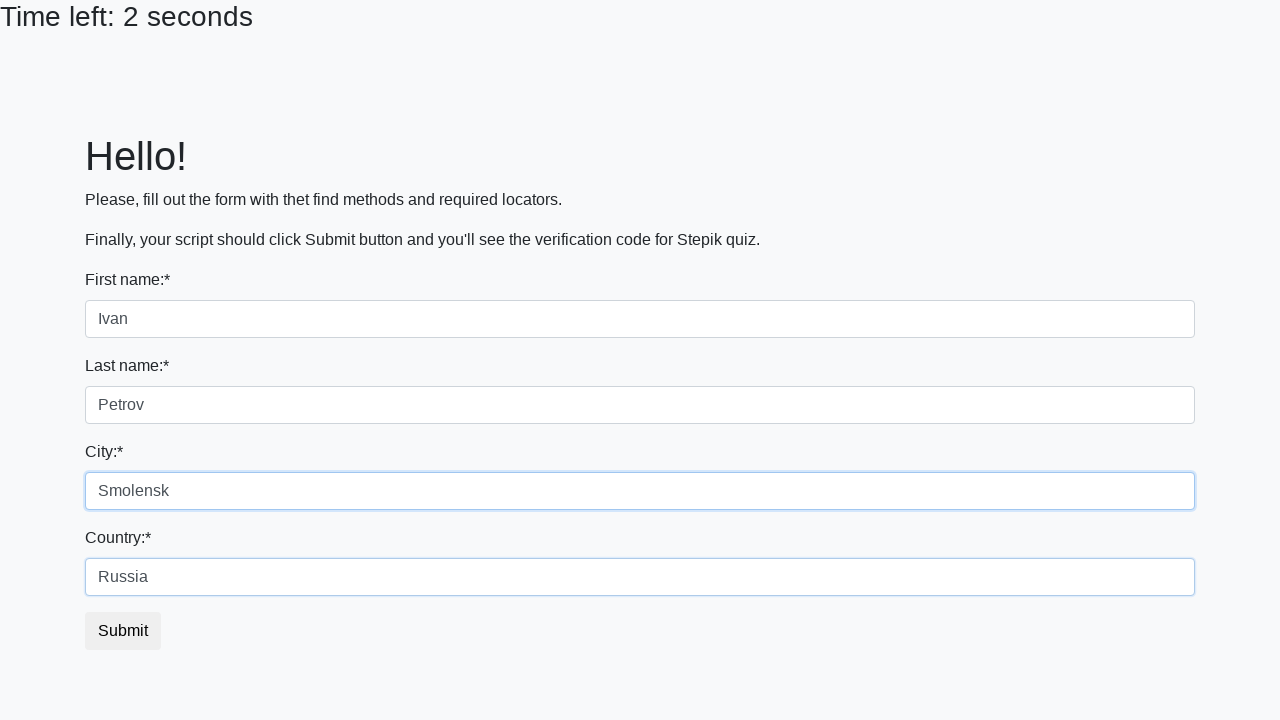

Clicked submit button to submit form at (123, 631) on button.btn
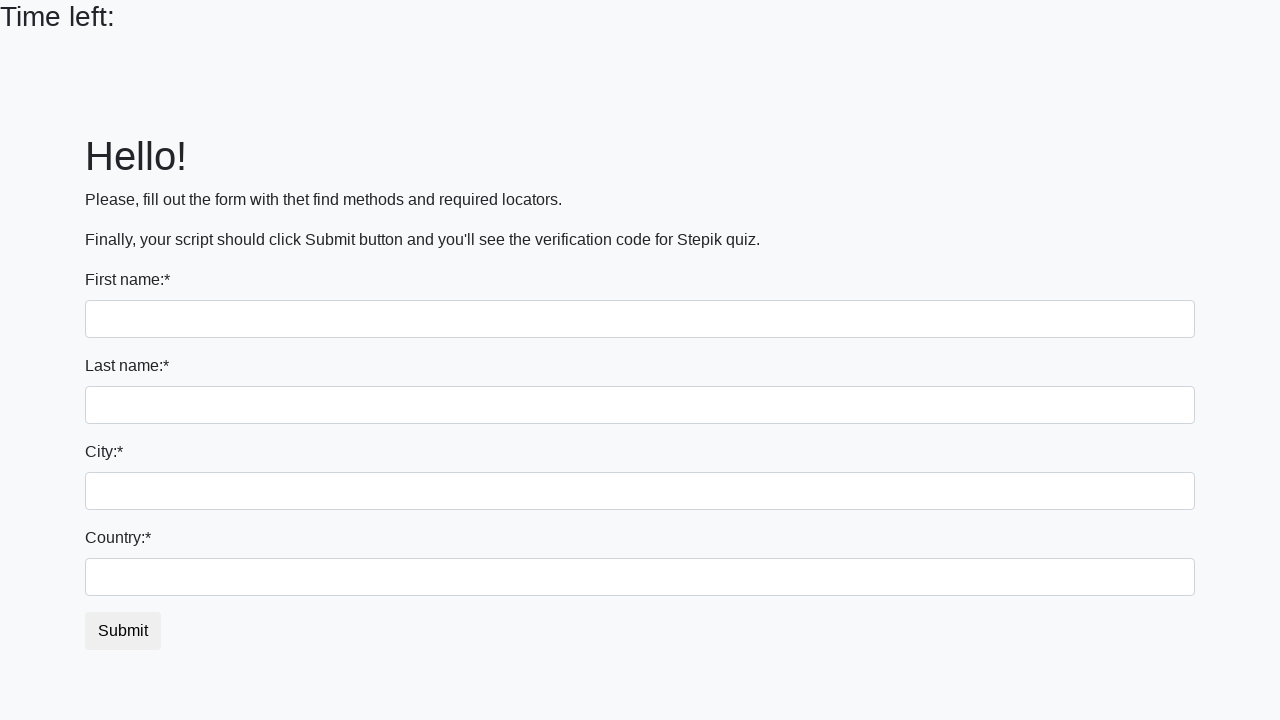

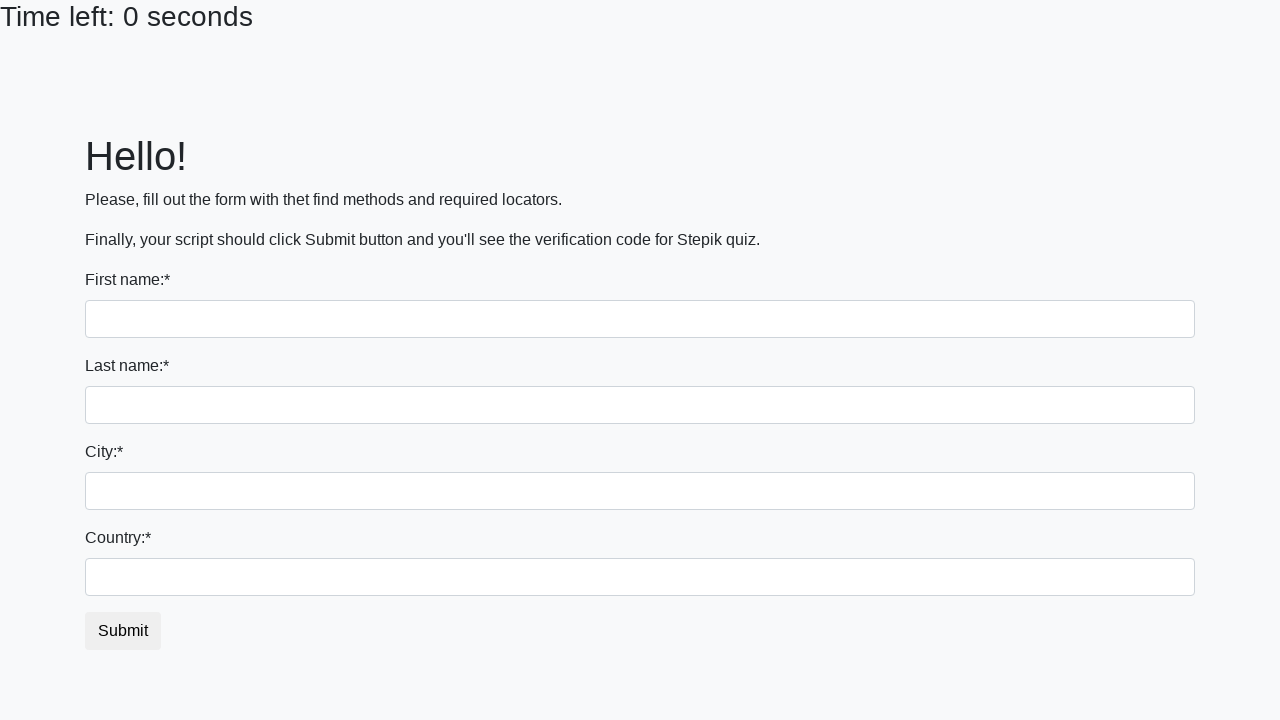